Tests that an element doesn't exist immediately after clicking the adder button, verifying dynamic content behavior

Starting URL: https://www.selenium.dev/selenium/web/dynamic.html

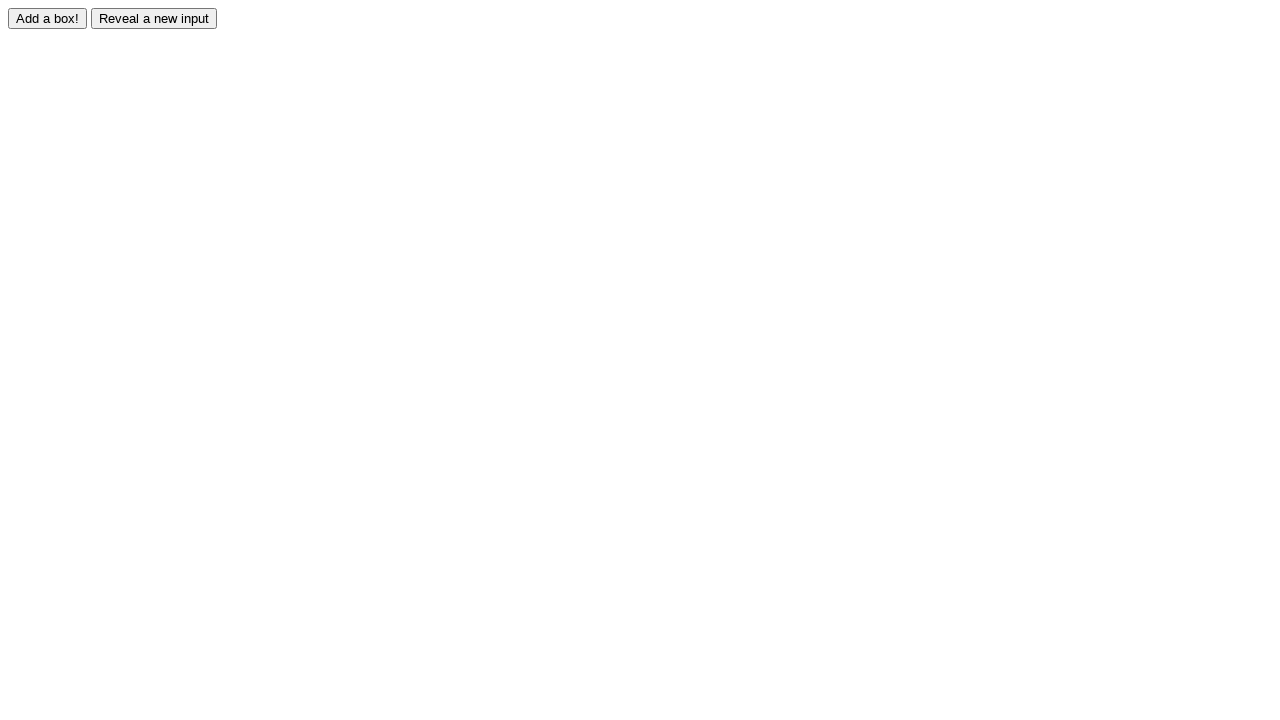

Navigated to dynamic content test page
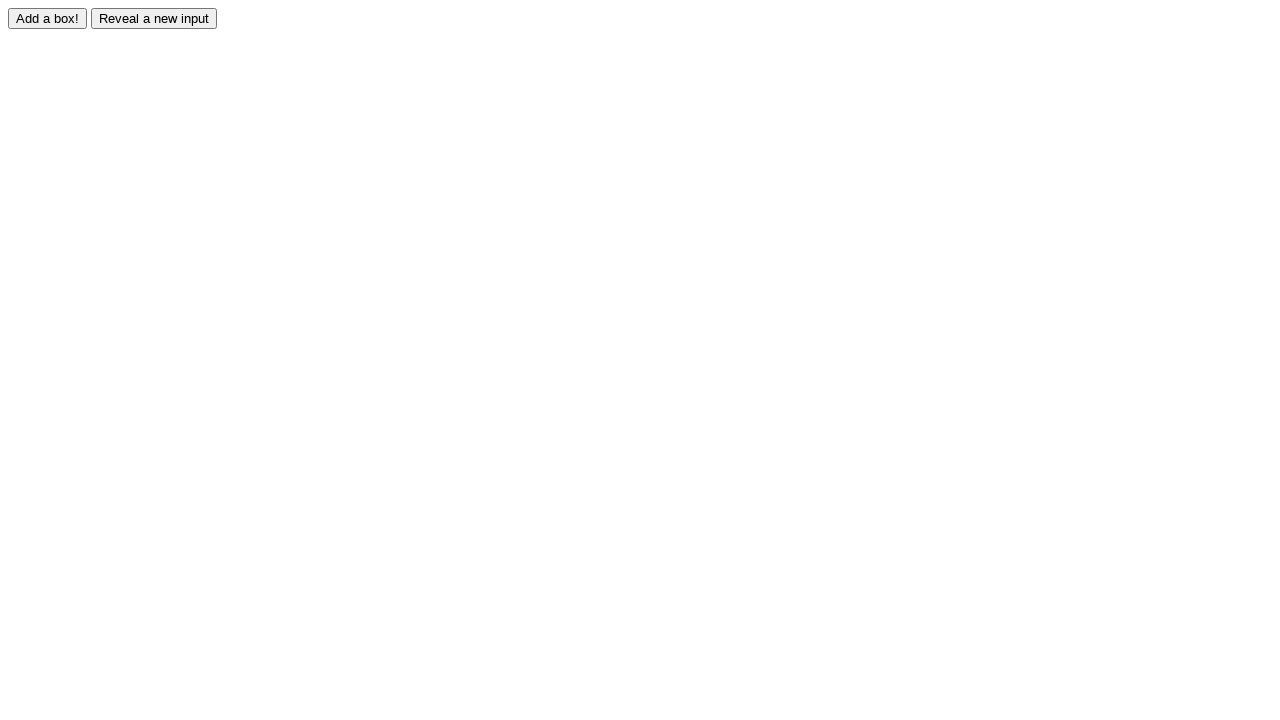

Clicked the adder button to trigger dynamic content at (48, 18) on #adder
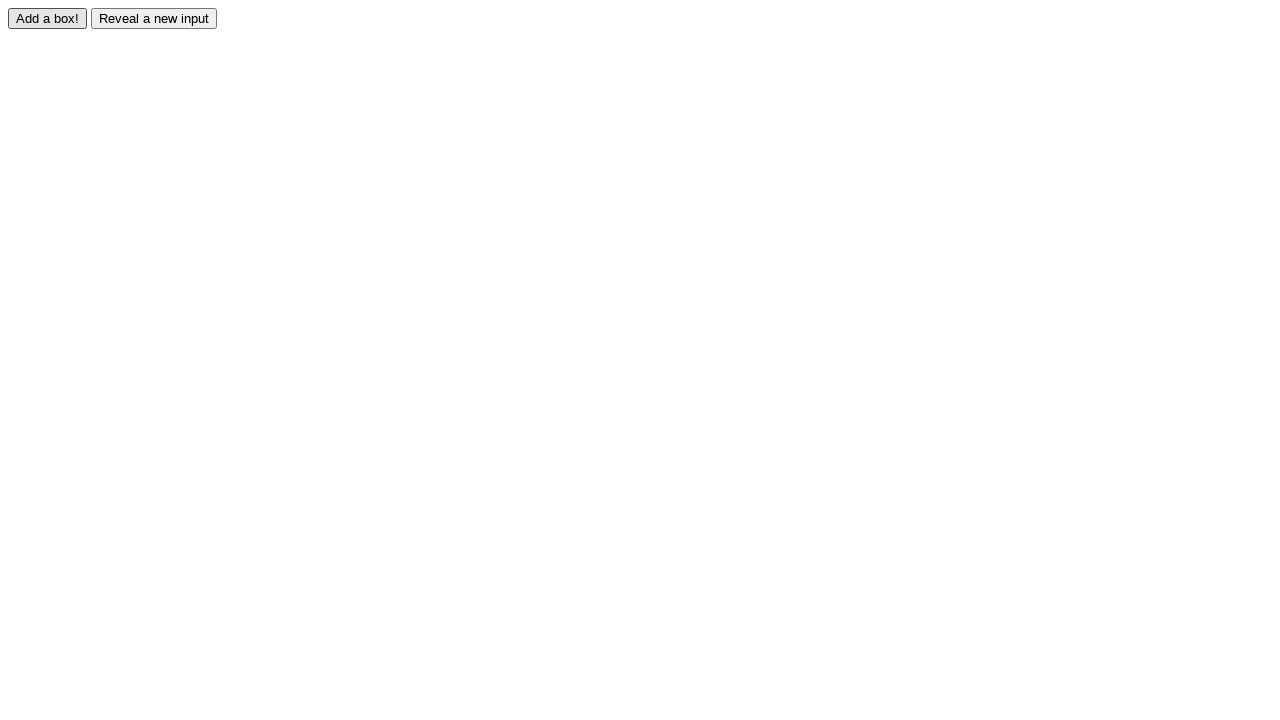

Element #box0 did not appear within timeout (expected behavior)
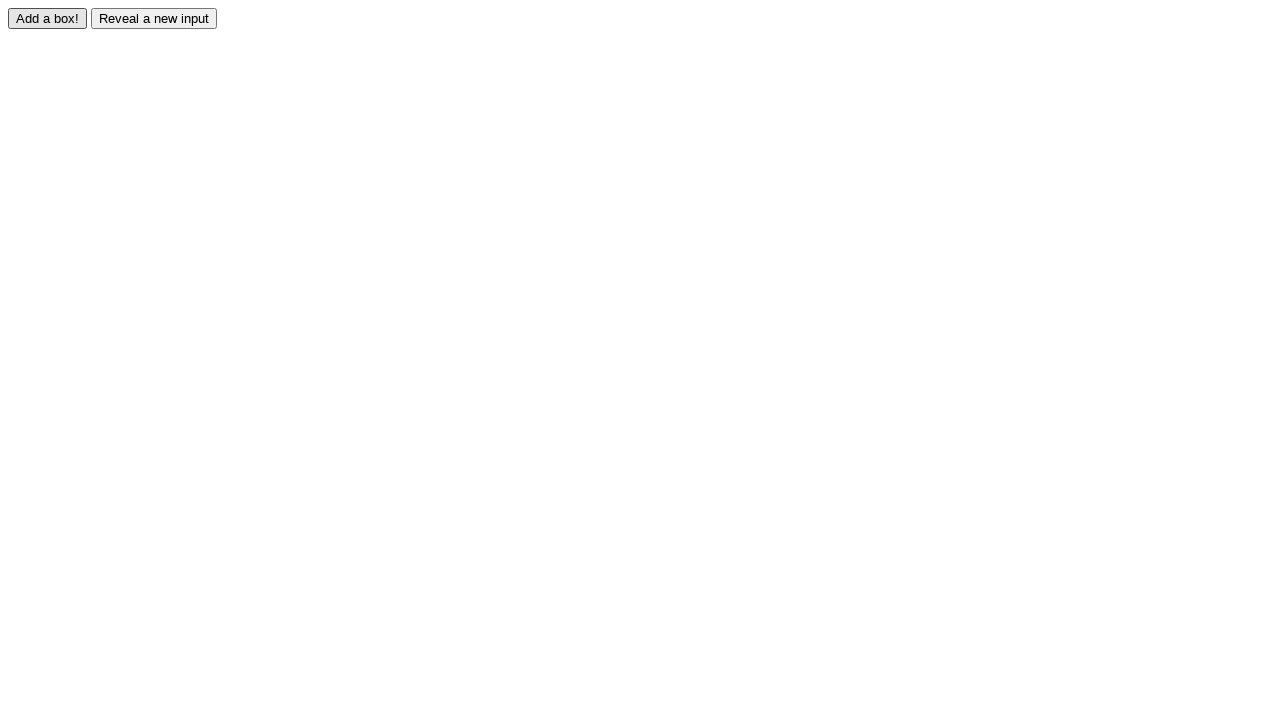

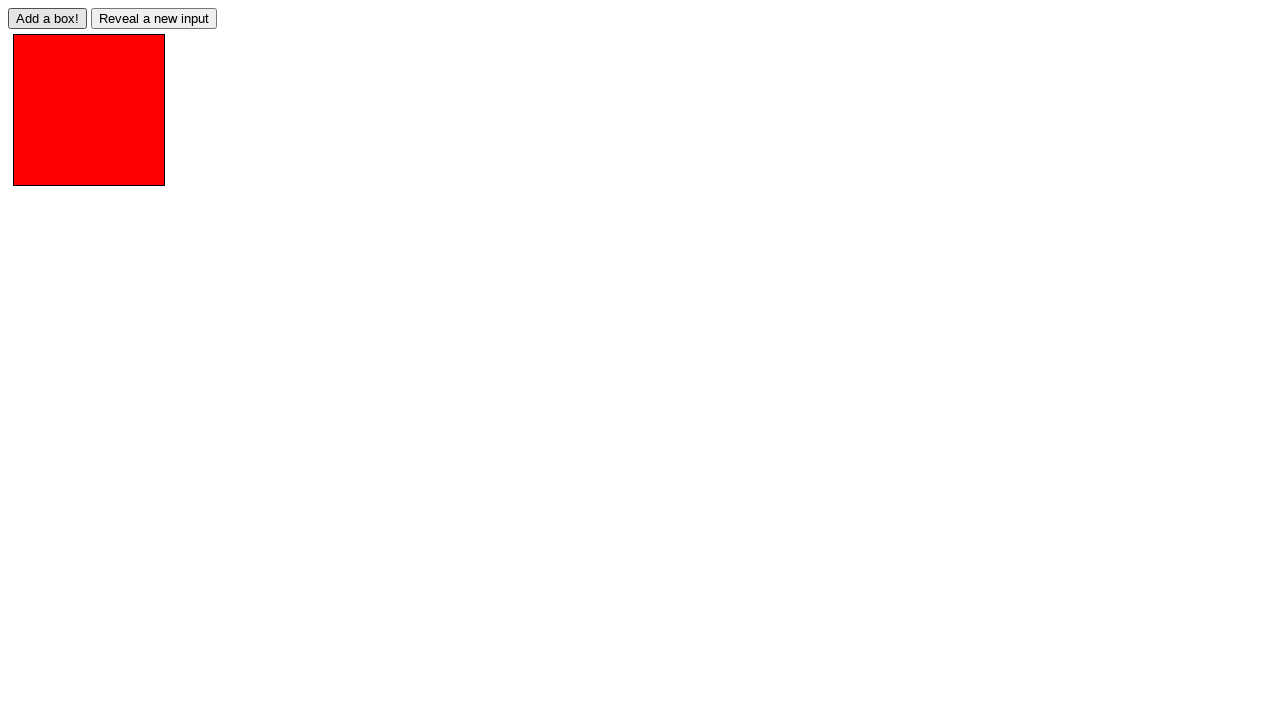